Navigates to the Goa Tourism website homepage and verifies it loads successfully

Starting URL: https://goa-tourism.com/

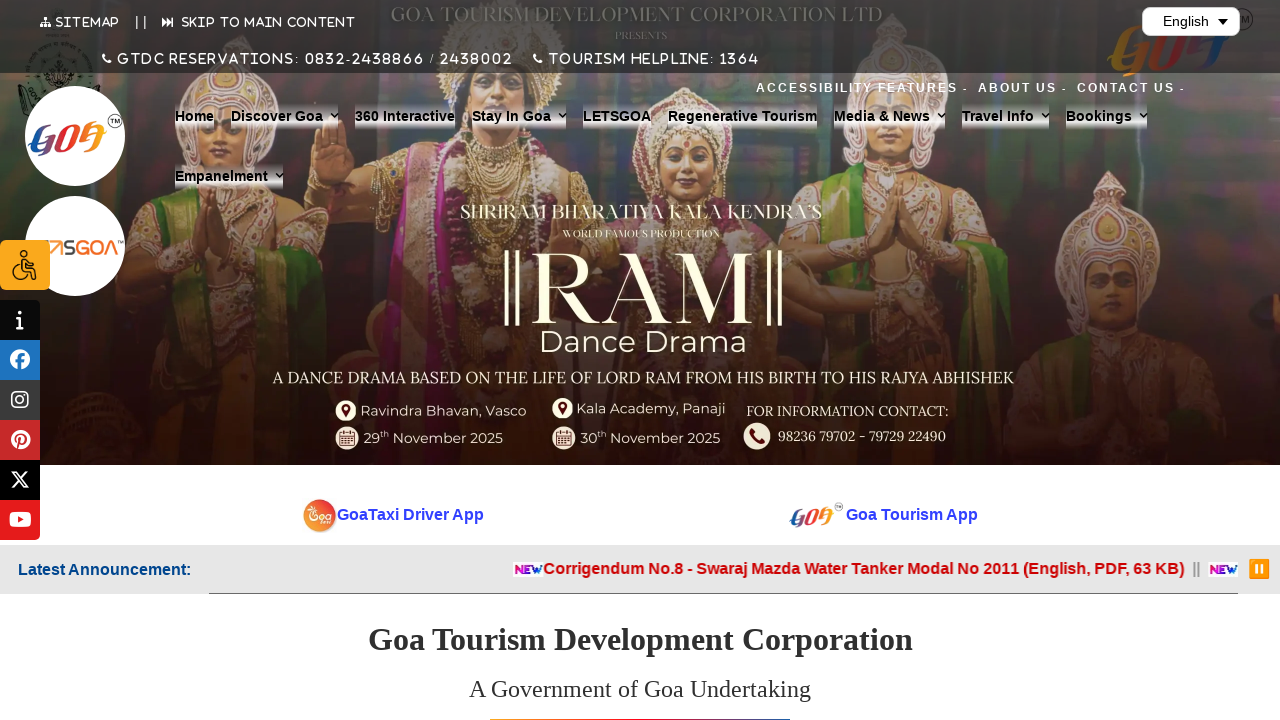

Waited for DOM content to load on Goa Tourism homepage
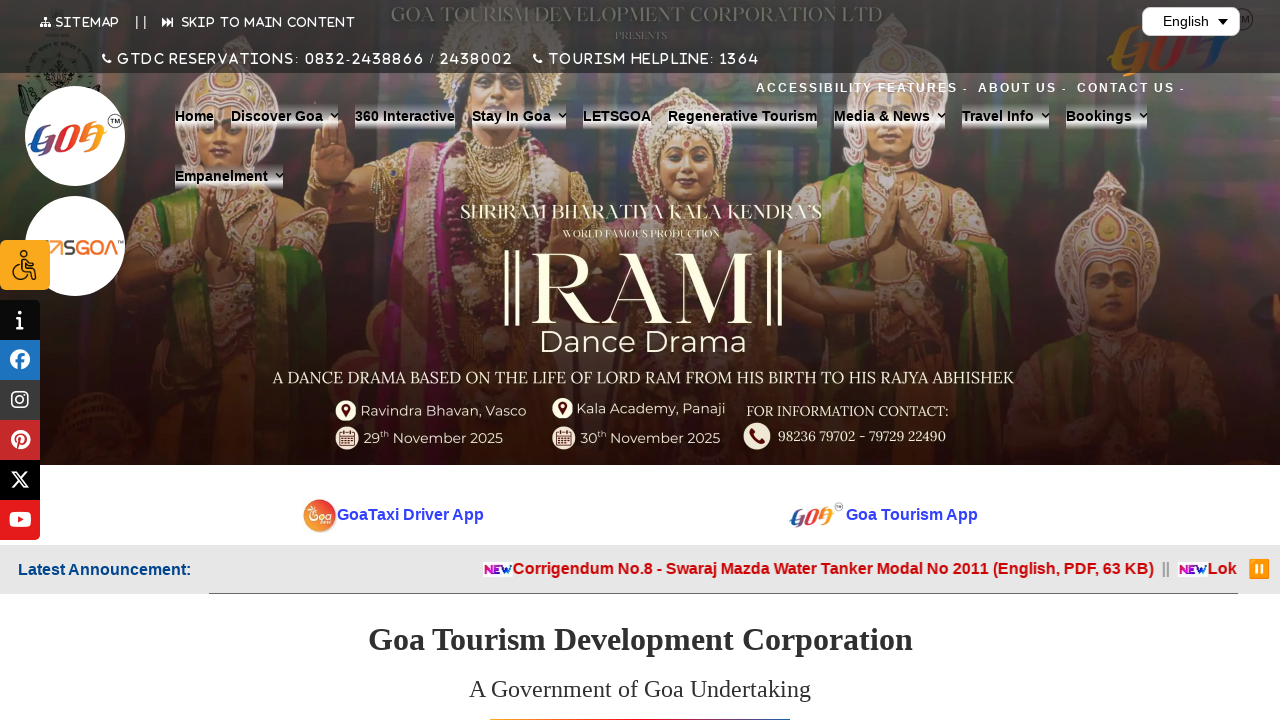

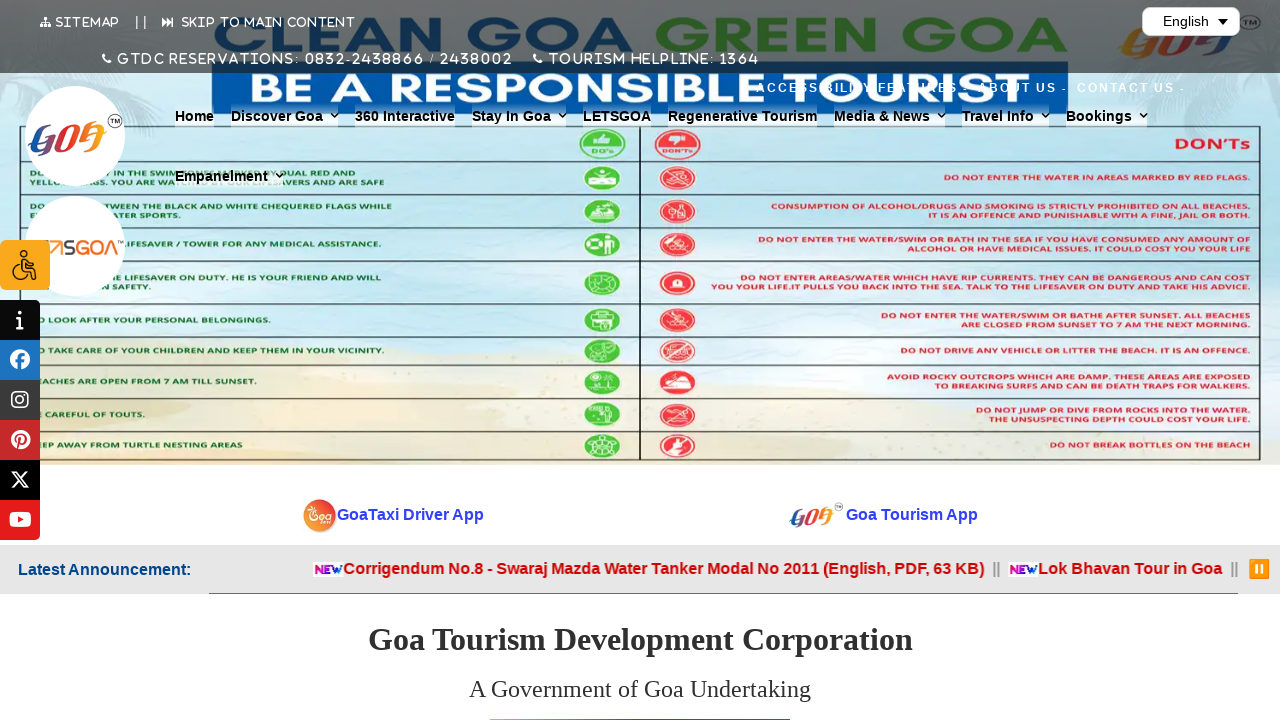